Tests address autocomplete field by entering "Paris"

Starting URL: https://formy-project.herokuapp.com/autocomplete

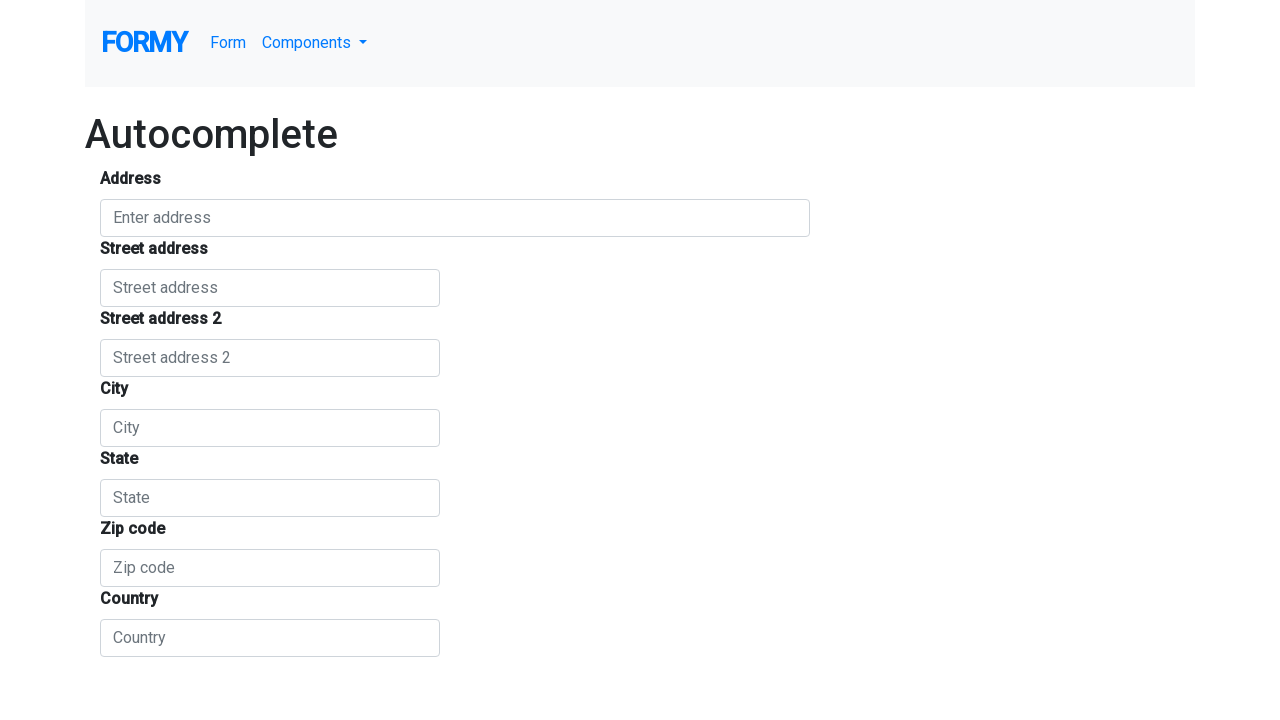

Filled address autocomplete field with 'Paris' on #autocomplete
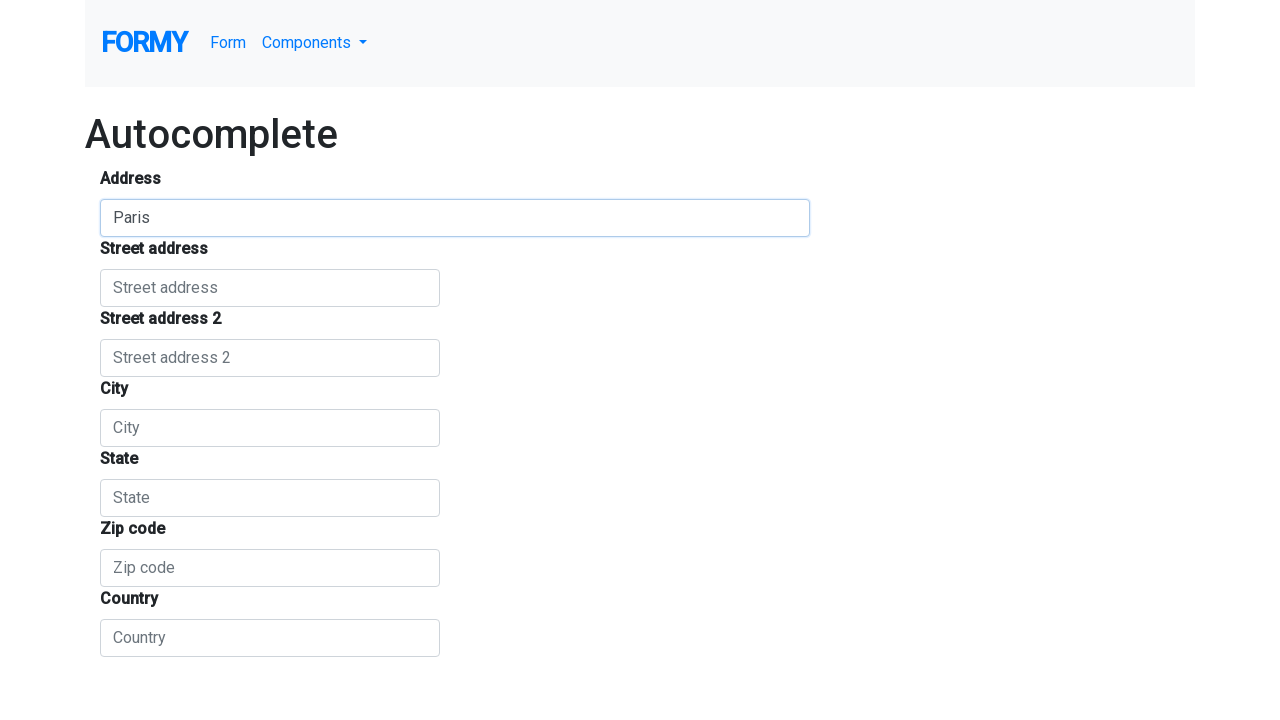

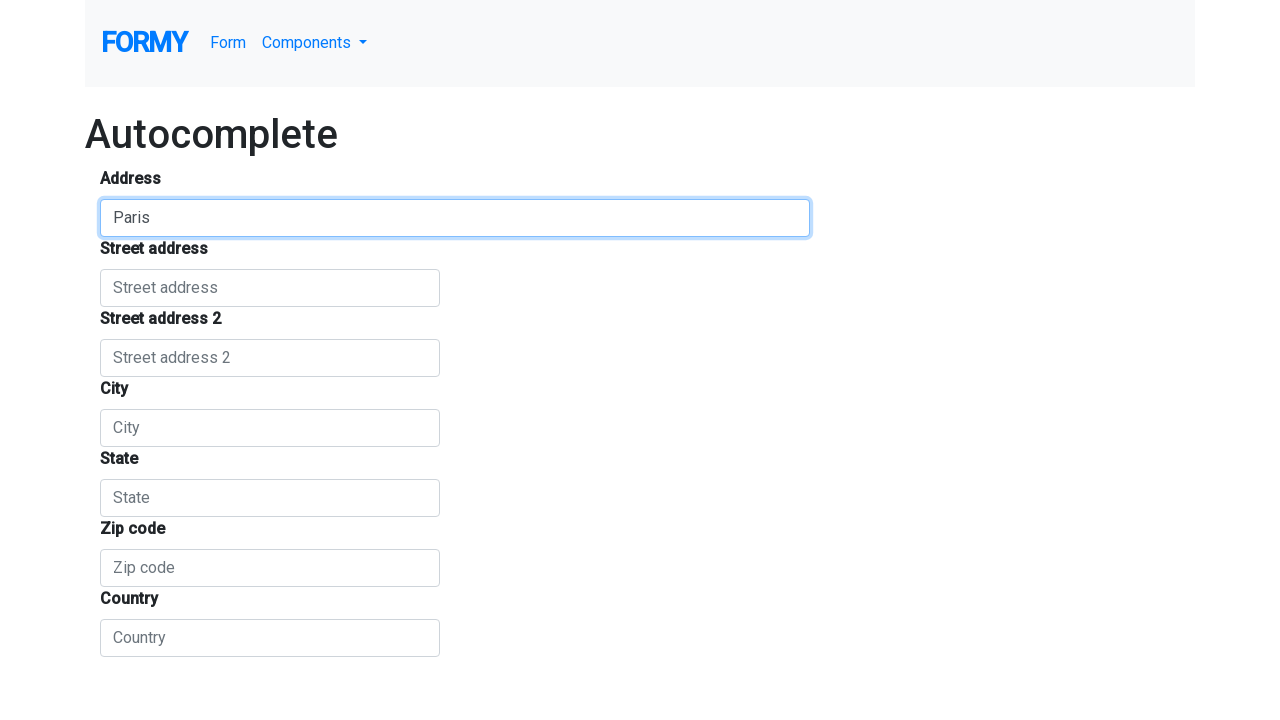